Tests navigation by going to different pages and using browser back functionality.

Starting URL: https://demoqa.com/broken

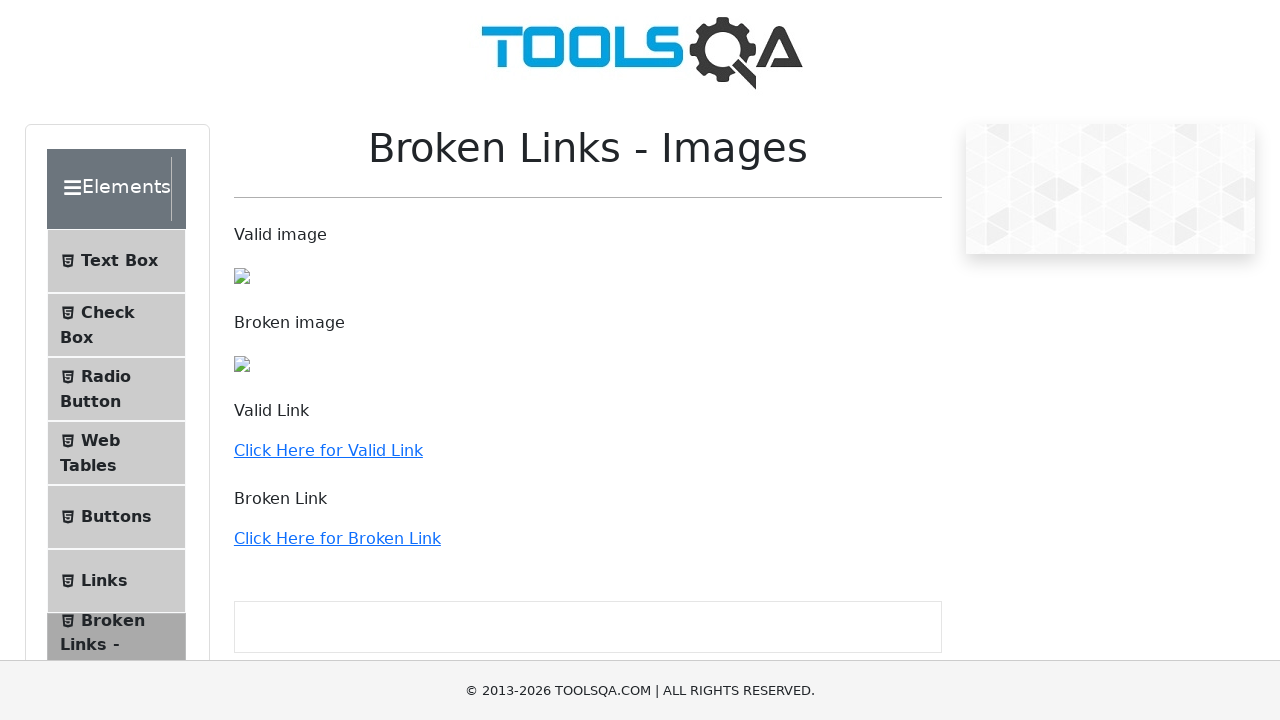

Navigated to demoqa homepage
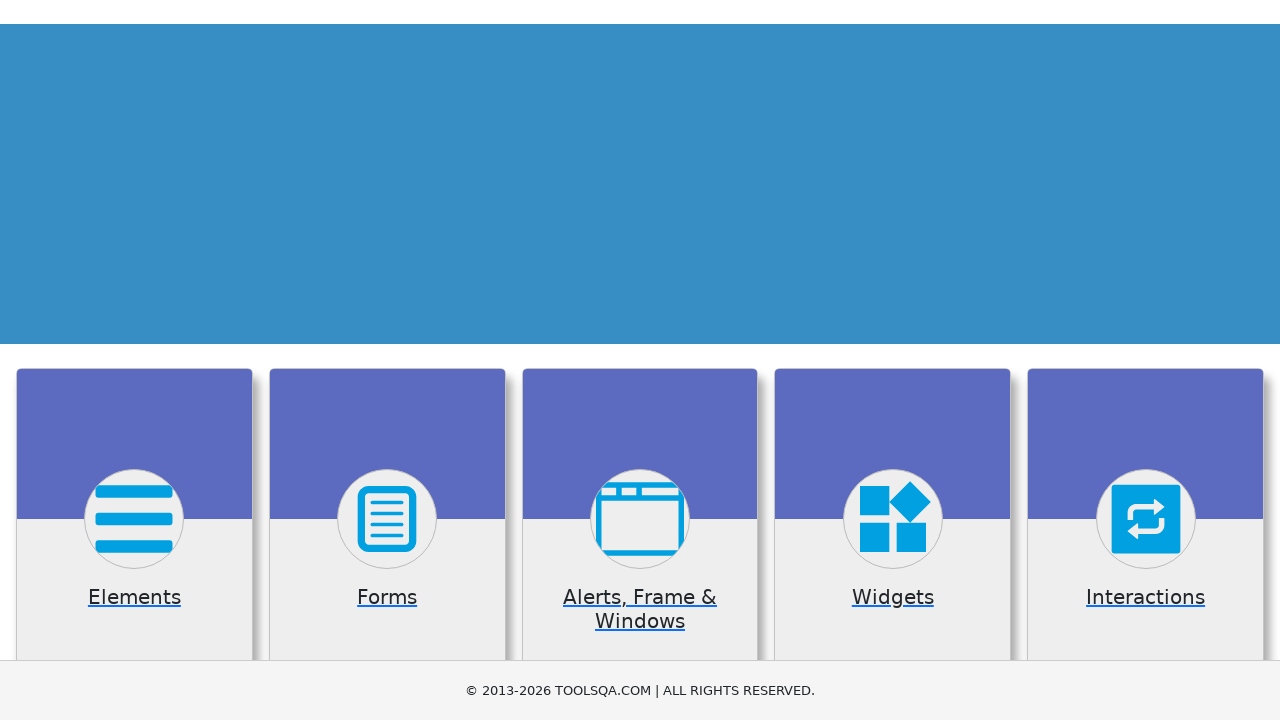

Navigated back to broken page
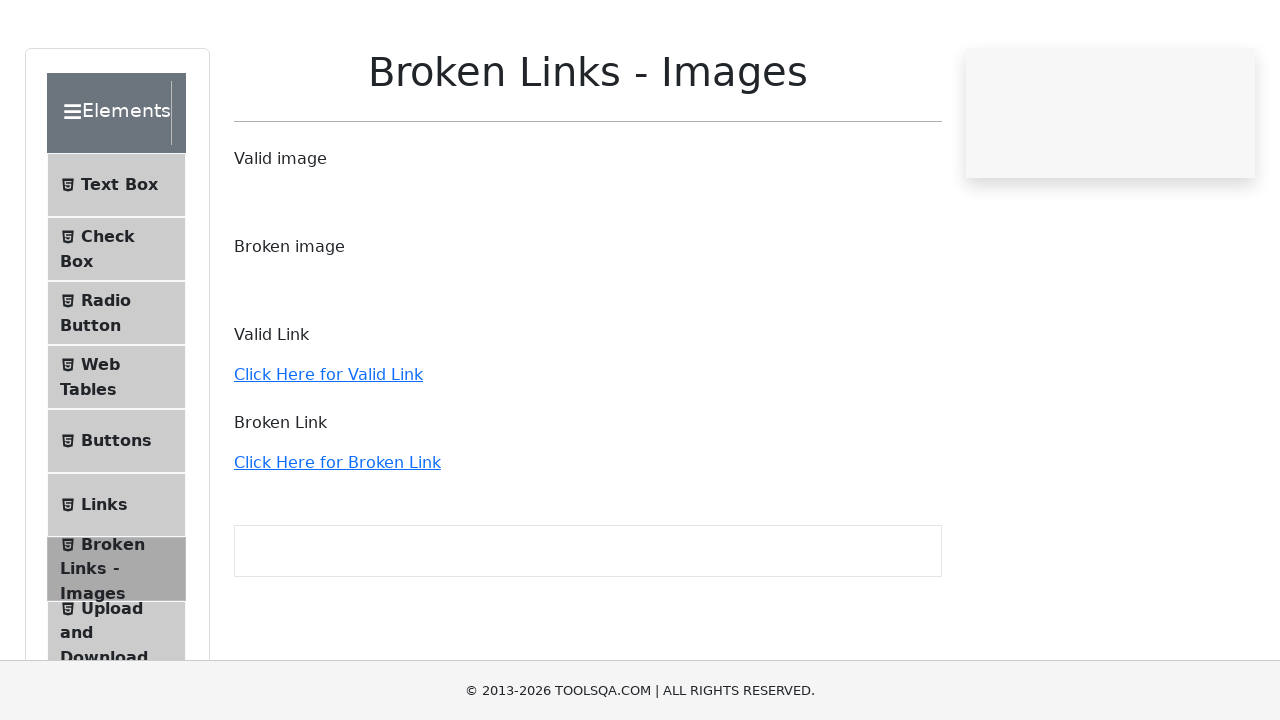

Navigated to status codes page (500 error)
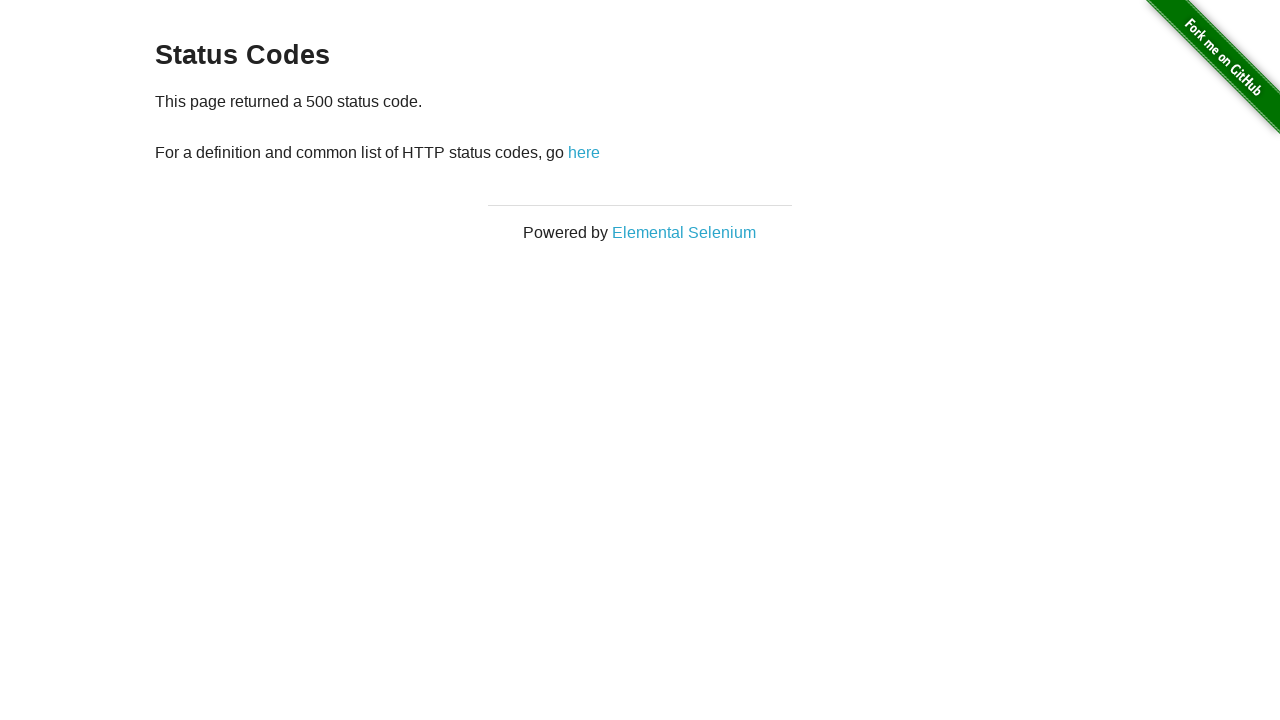

Navigated back from status codes page
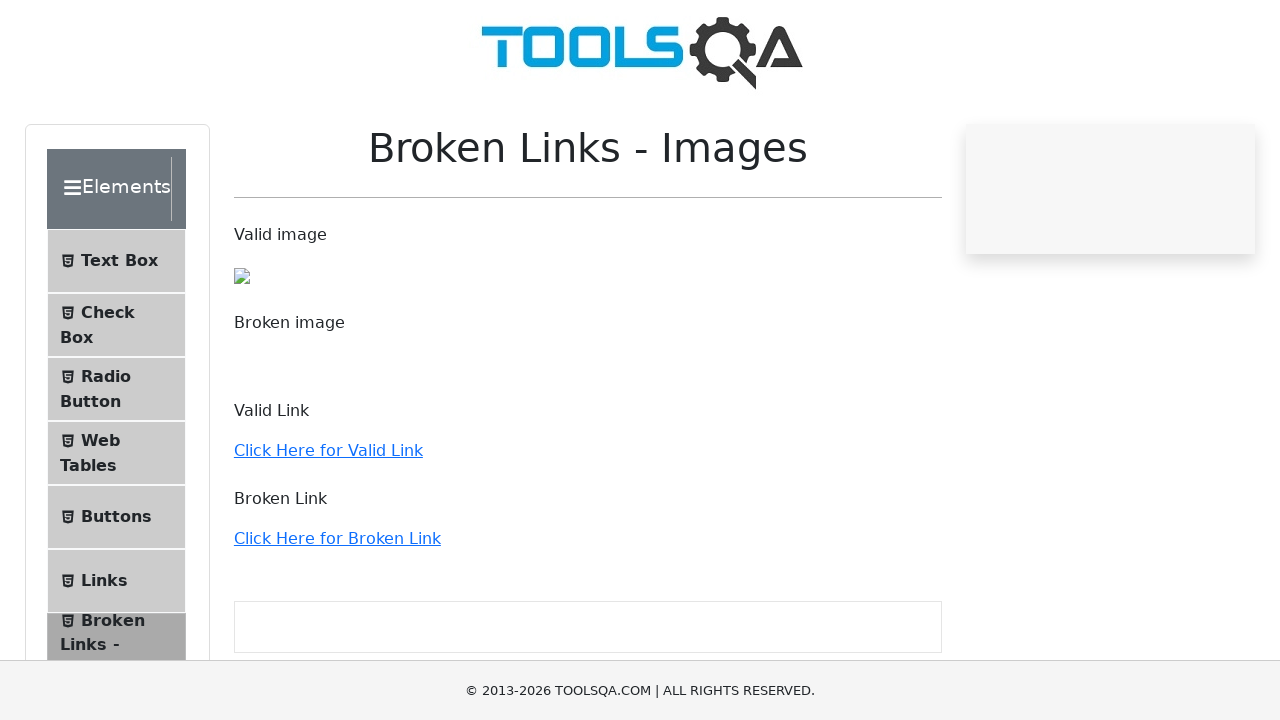

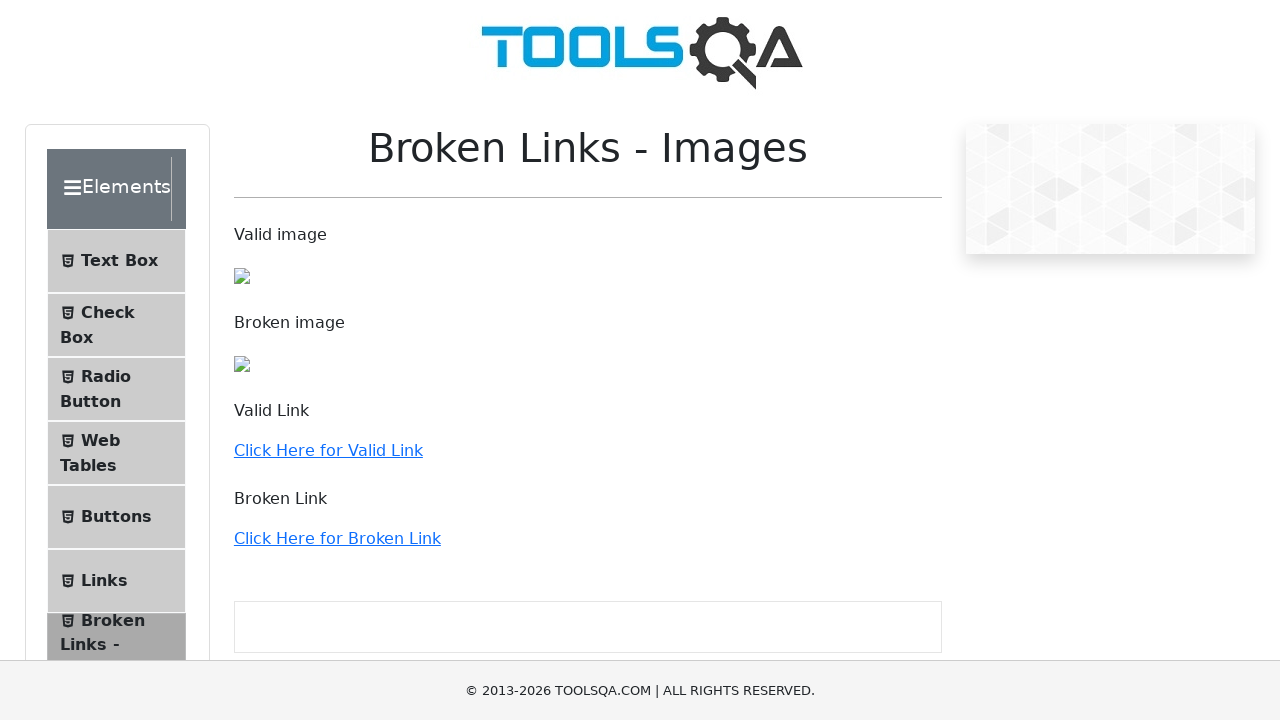